Tests switching to an iframe and clicking a "Try it" button inside the iframe

Starting URL: http://www.w3schools.com/js/tryit.asp?filename=tryjs_confirm

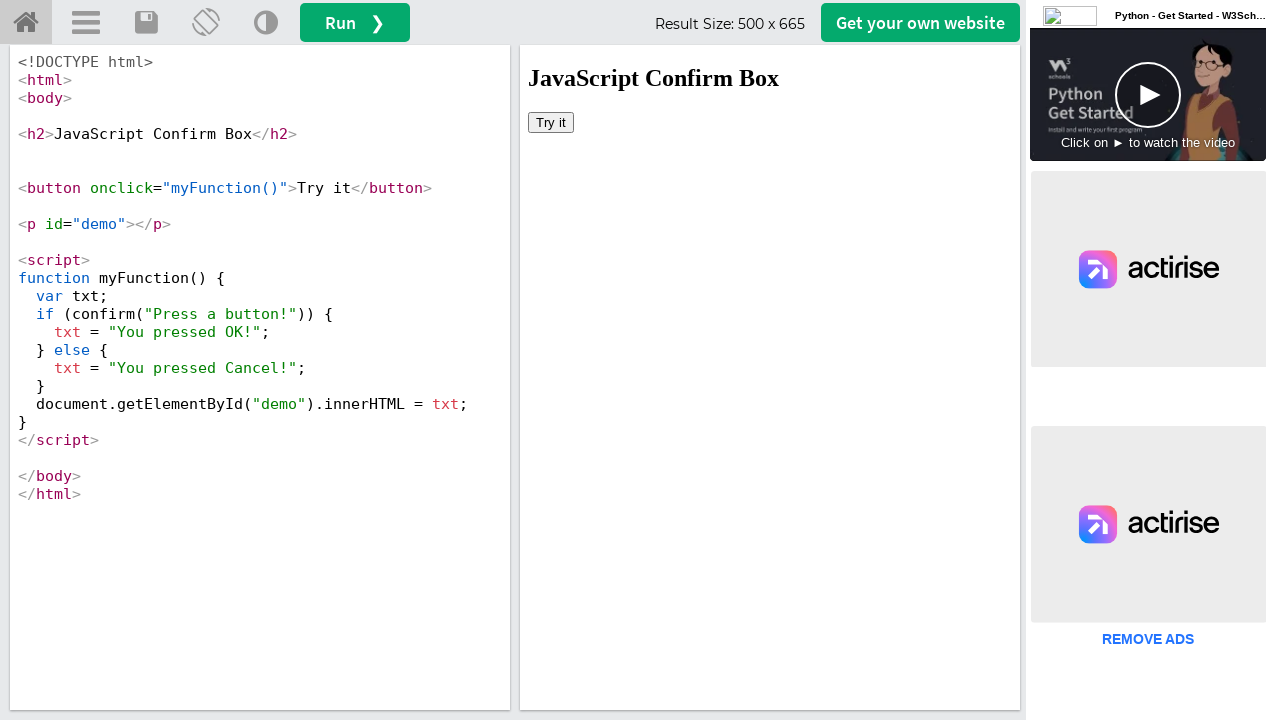

Waited for iframe with id 'iframeResult' to load
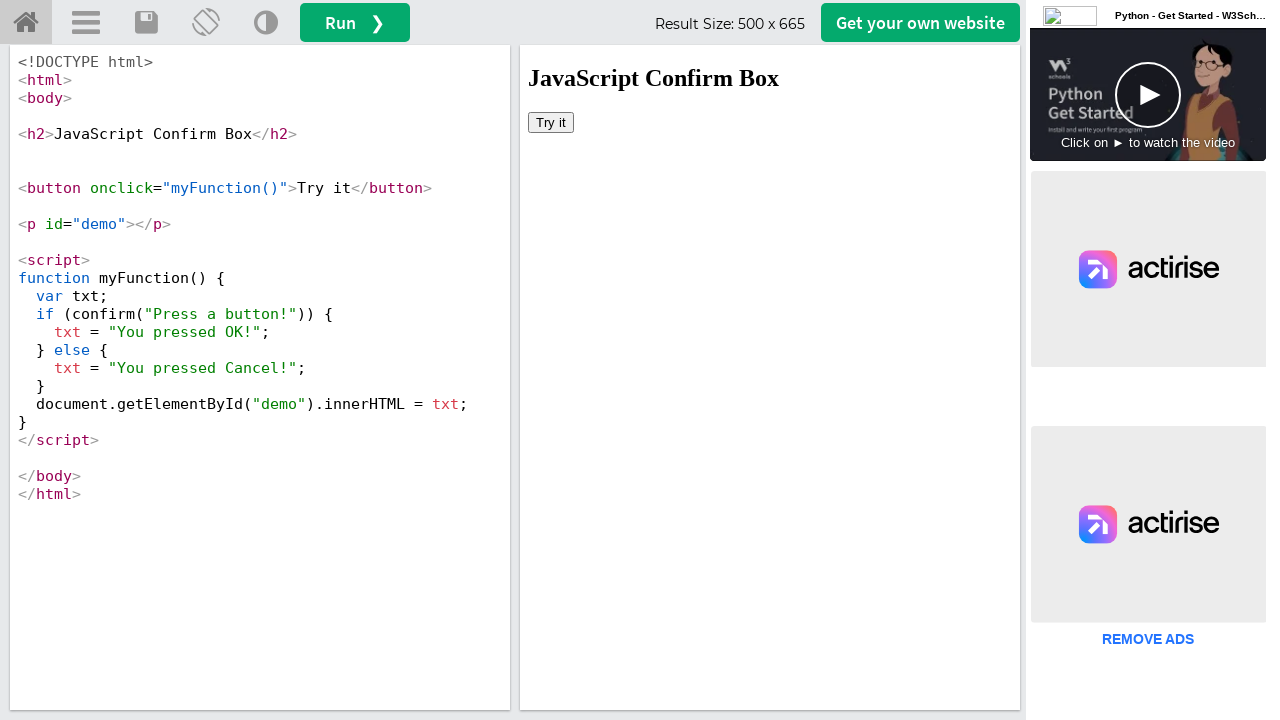

Located iframe frame object for 'iframeResult'
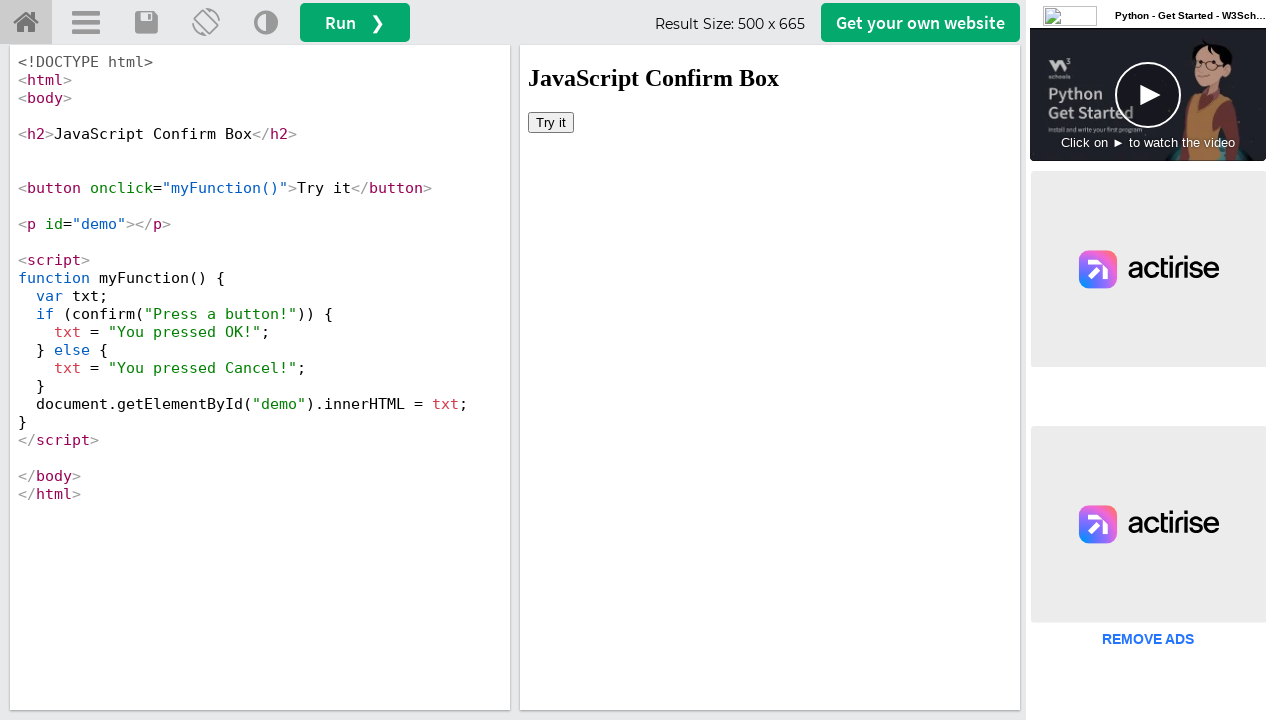

Clicked 'Try it' button inside the iframe at (551, 122) on #iframeResult >> internal:control=enter-frame >> xpath=//button[.='Try it']
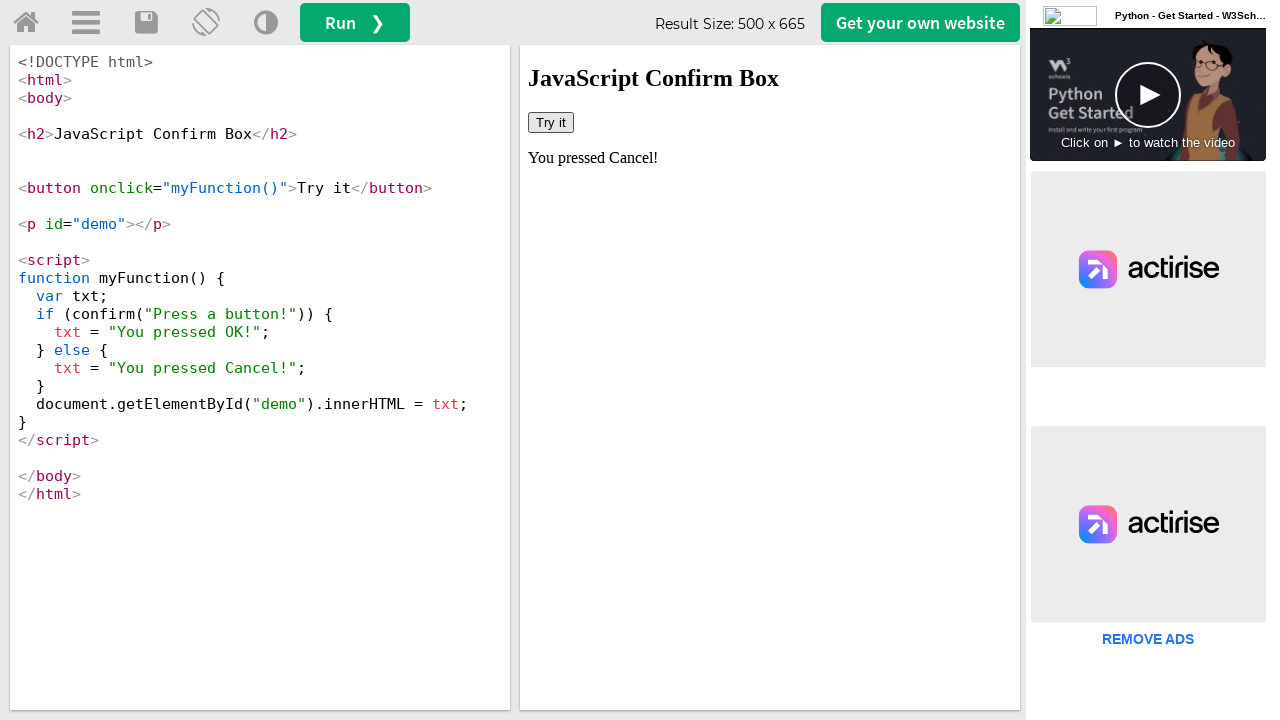

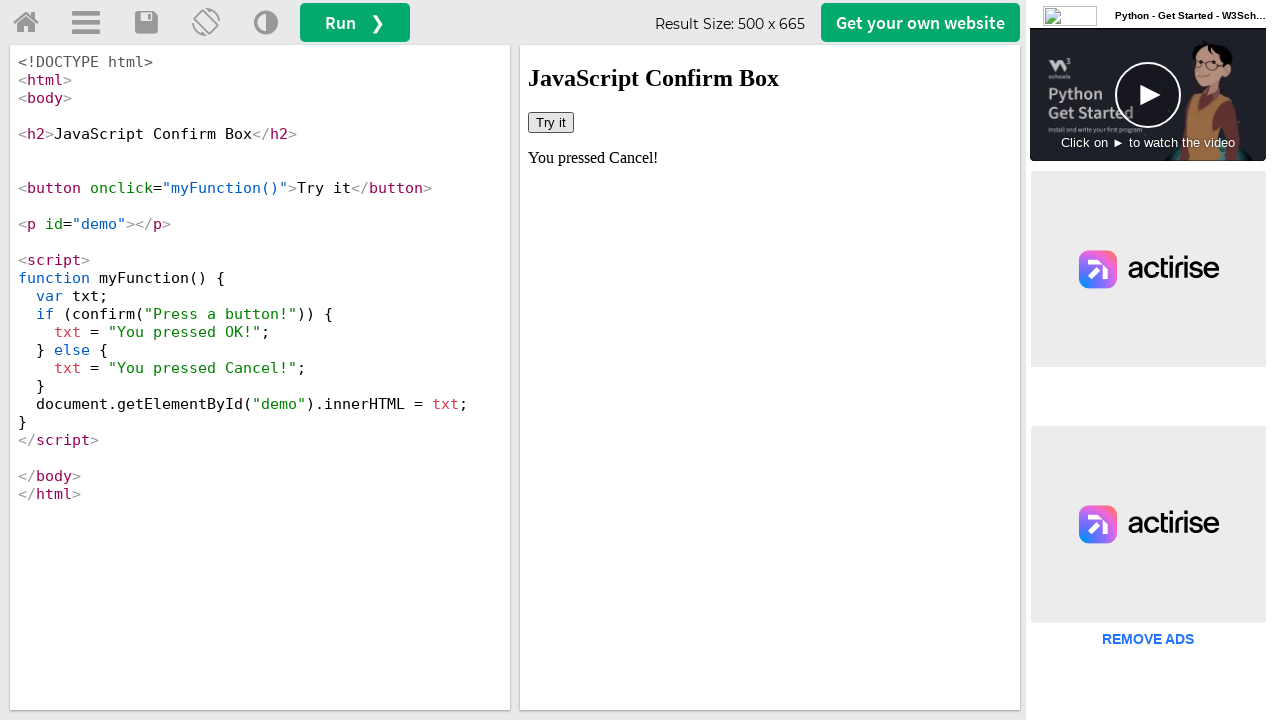